Tests alert handling functionality by filling a name field, clicking an alert button, and accepting the JavaScript alert dialog

Starting URL: https://rahulshettyacademy.com/AutomationPractice/

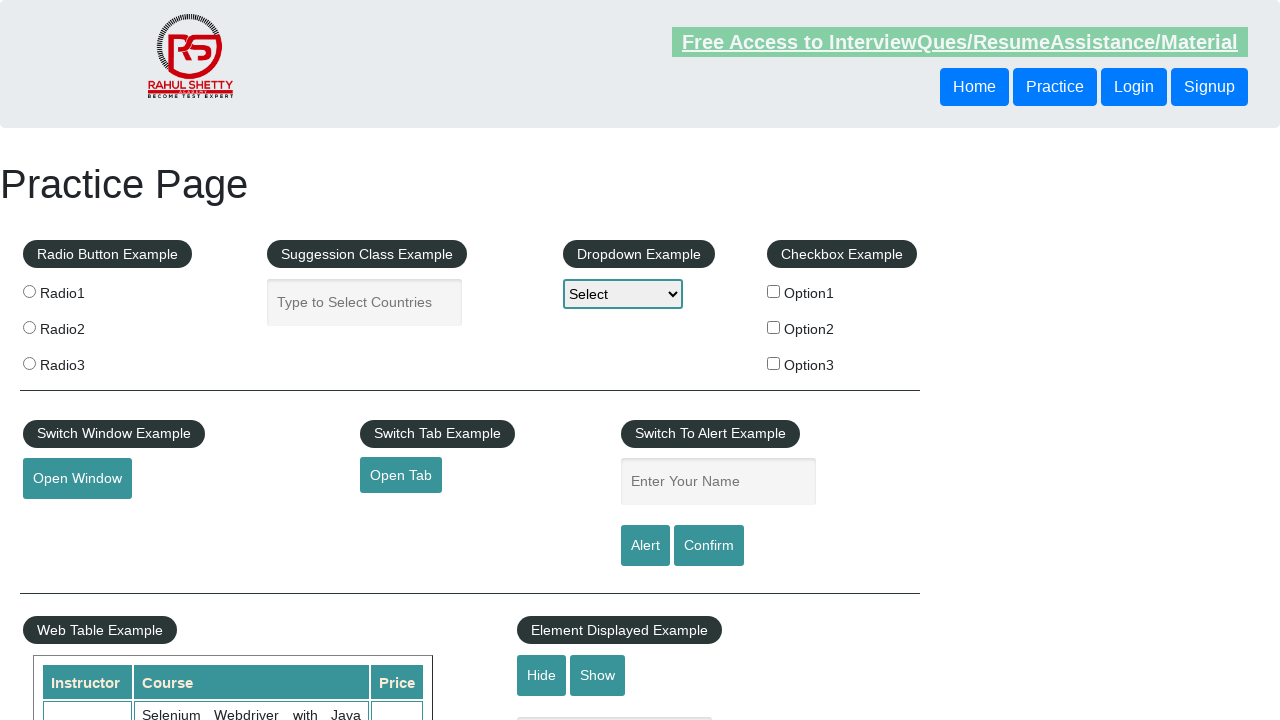

Filled name field with 'shiva' on #name
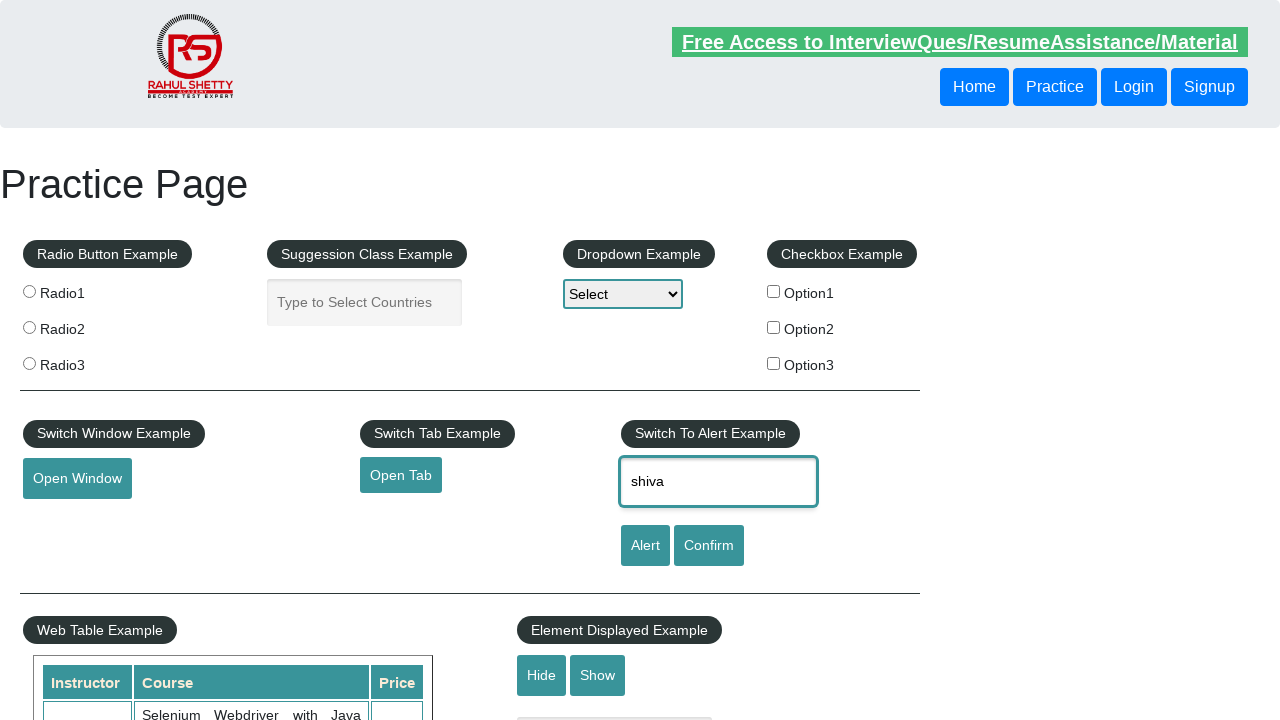

Clicked alert button at (645, 546) on #alertbtn
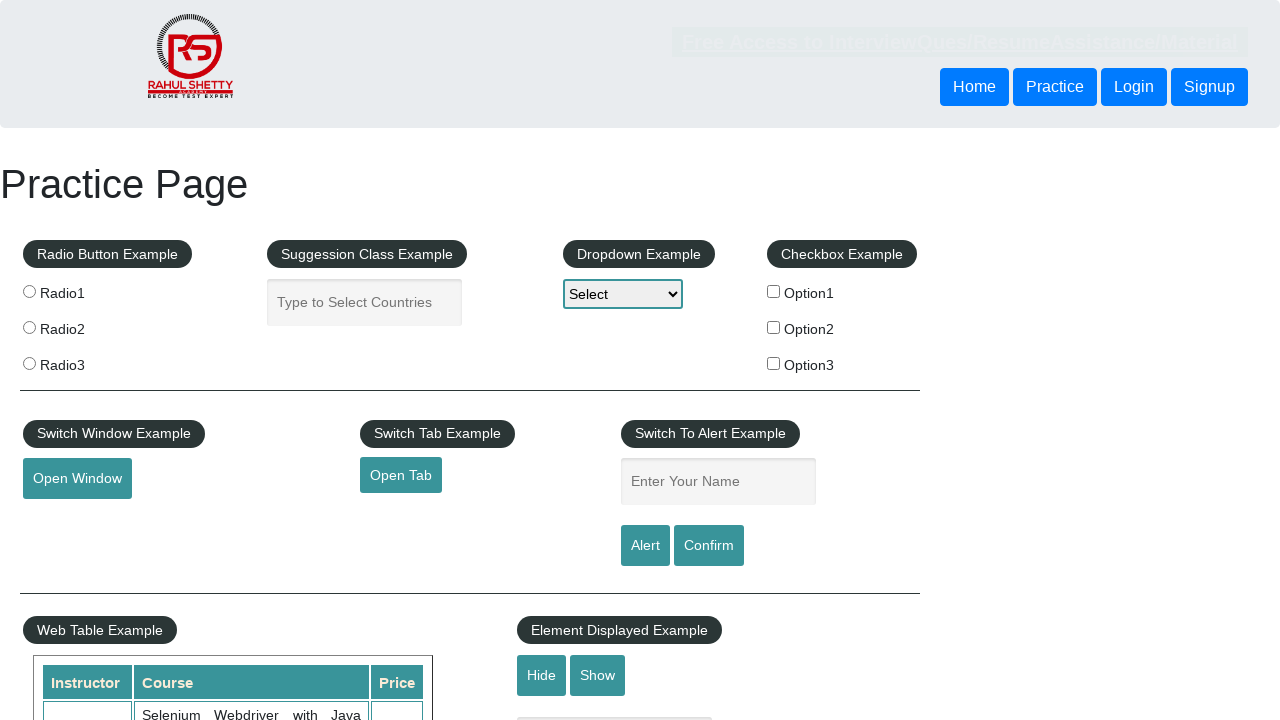

Set up dialog handler to accept alerts
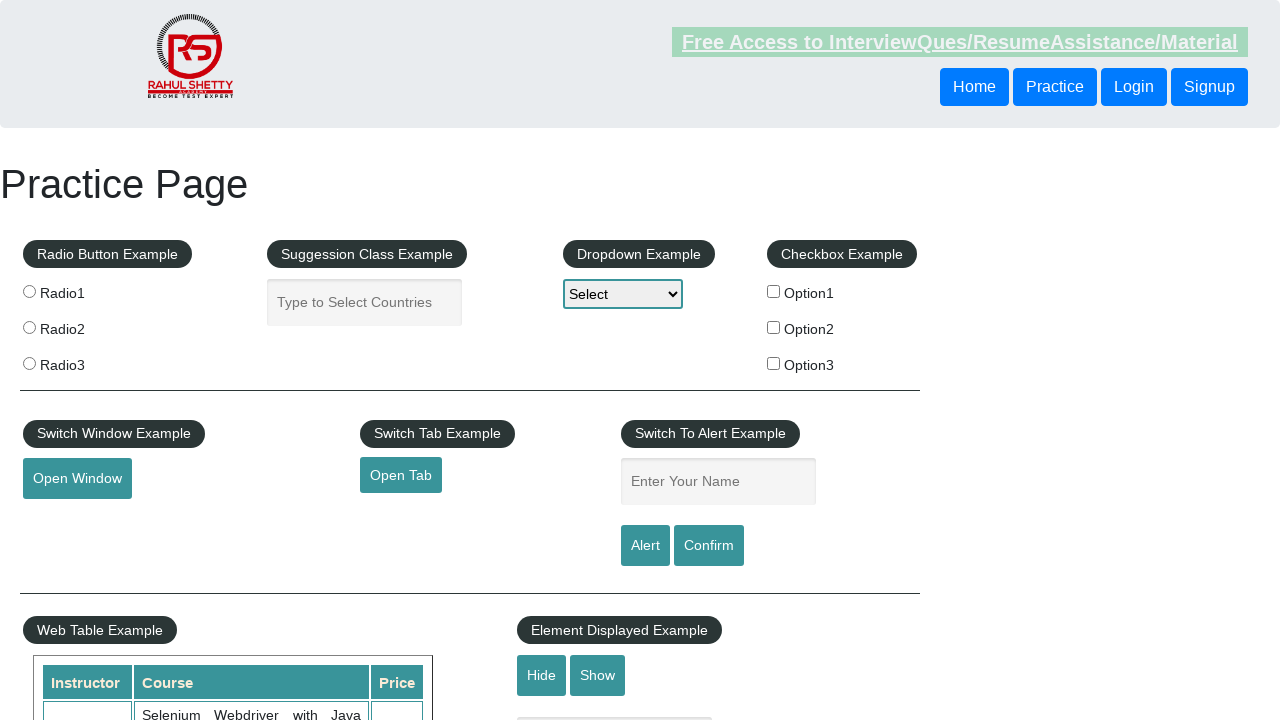

Alert dialog was accepted
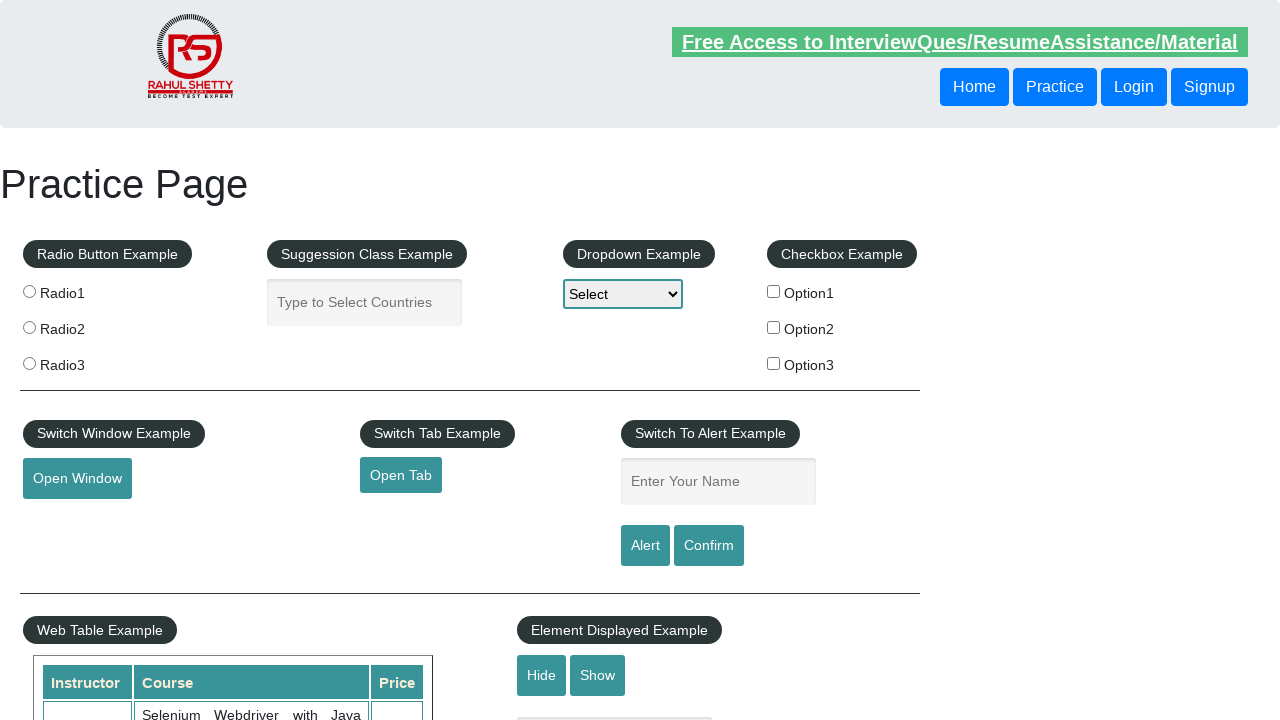

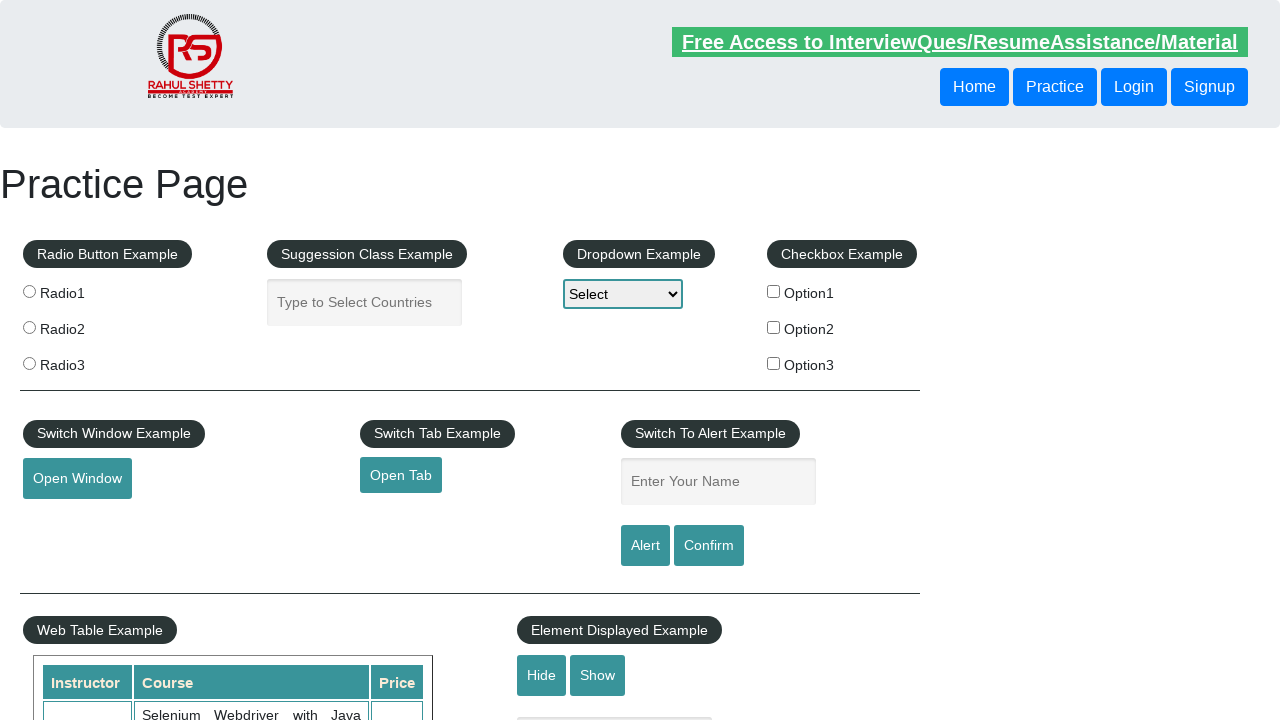